Tests navigation across multiple routes (signin, signup) to verify no hydration errors occur during client-side navigation.

Starting URL: https://loom-7b0e1dx5a-tomer-s-projects-bcd27563.vercel.app/en

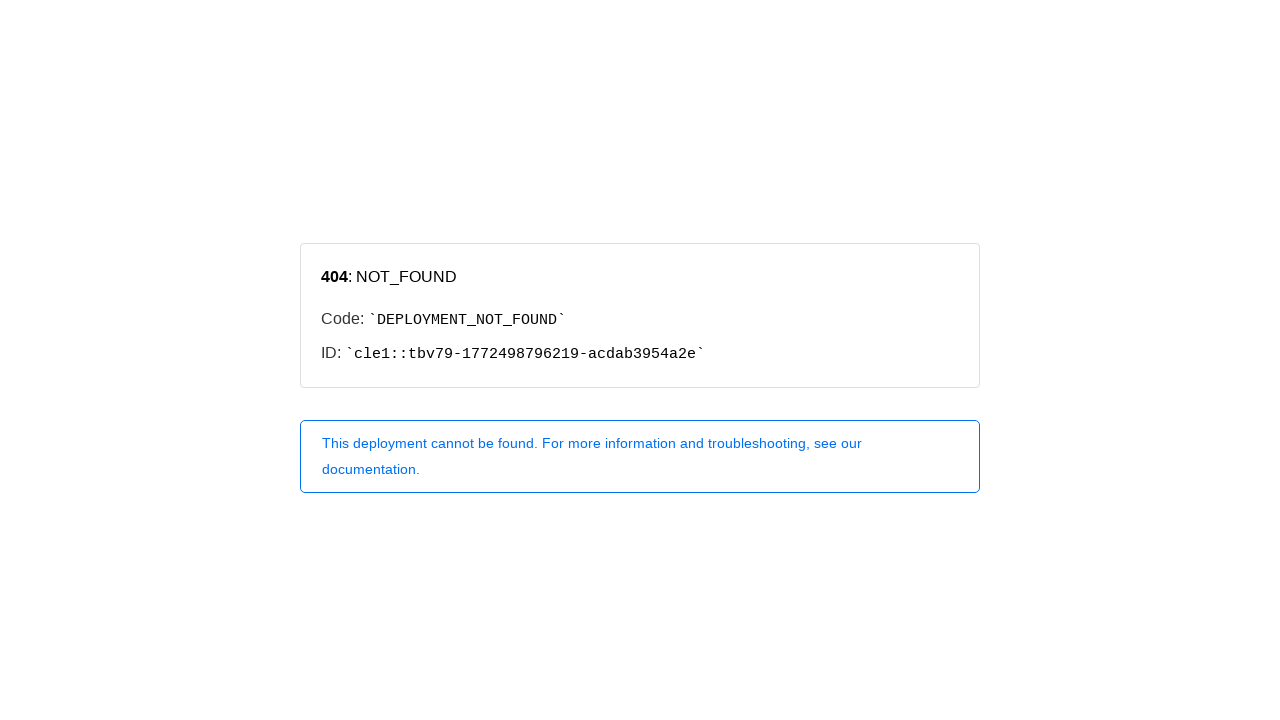

Initial page loaded and network idle reached
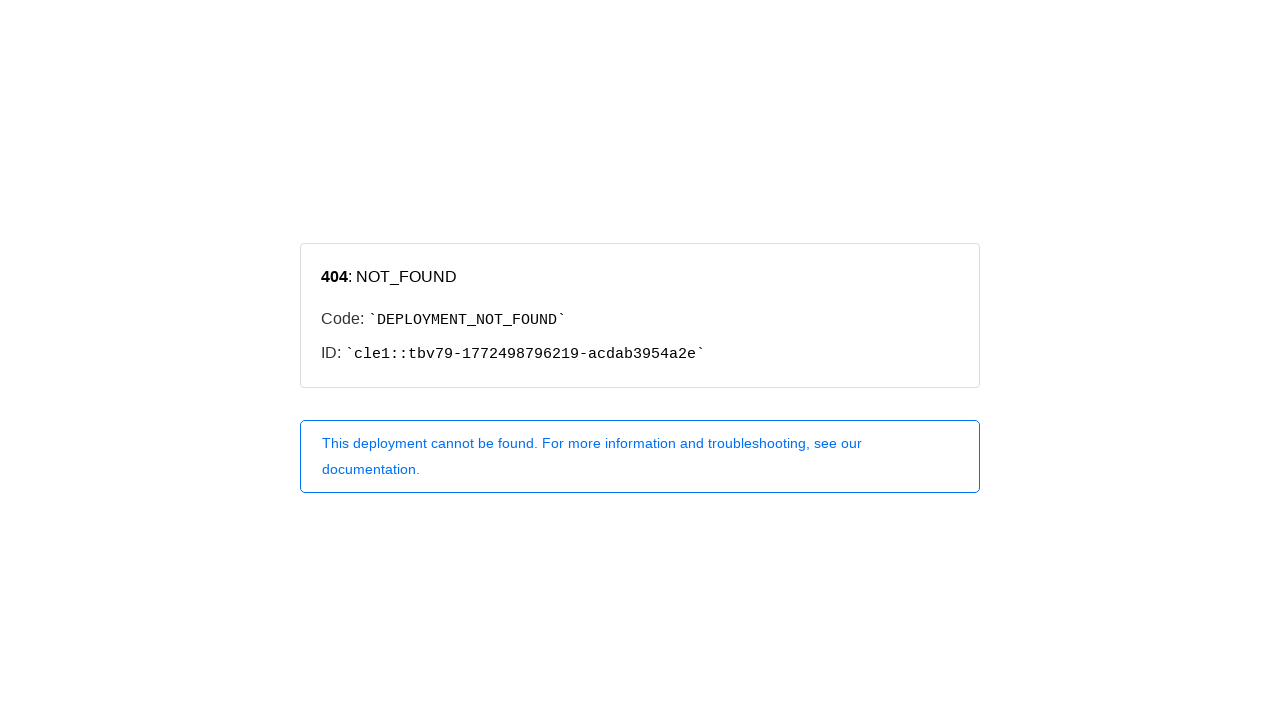

Navigated to sign-in page
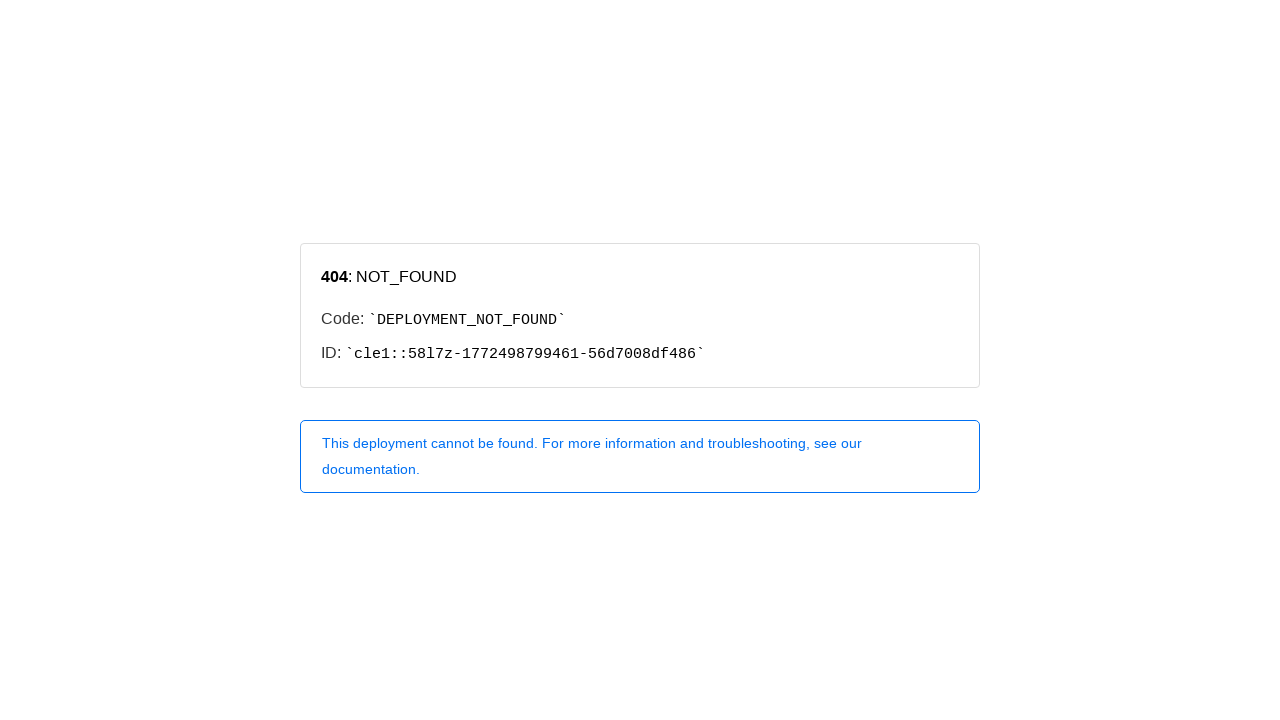

Sign-in page loaded and network idle reached
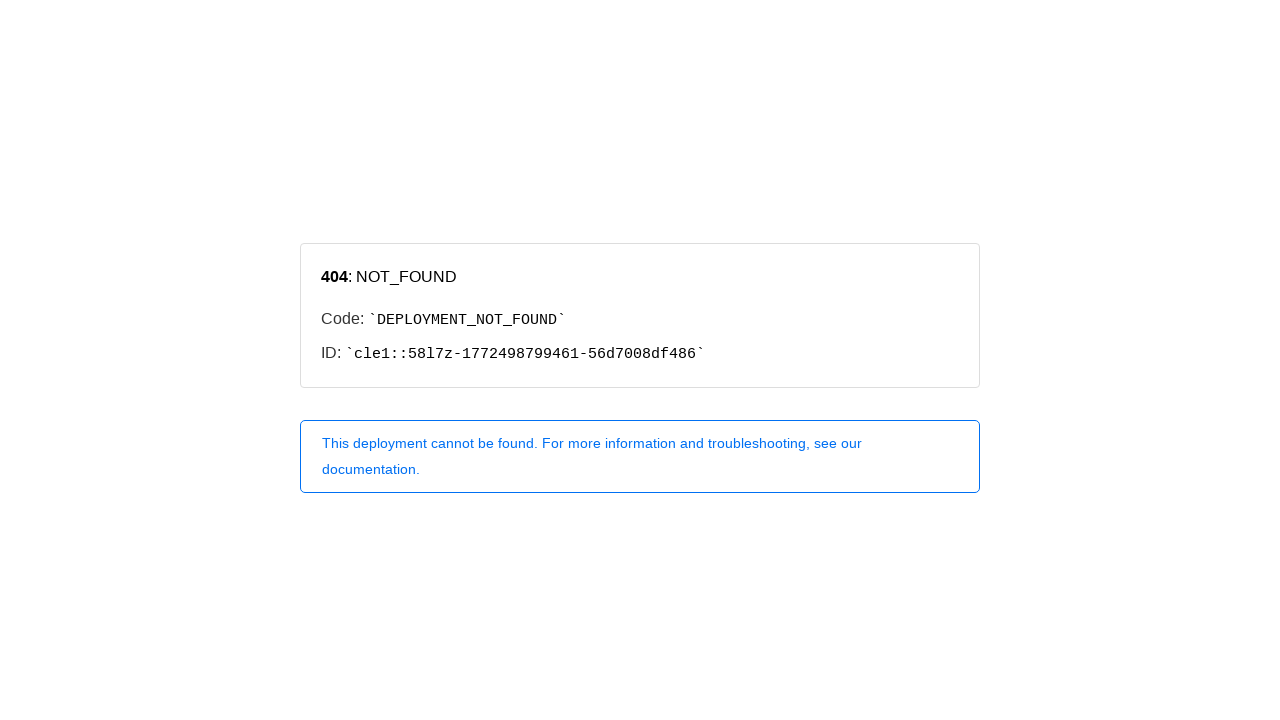

Navigated to sign-up page
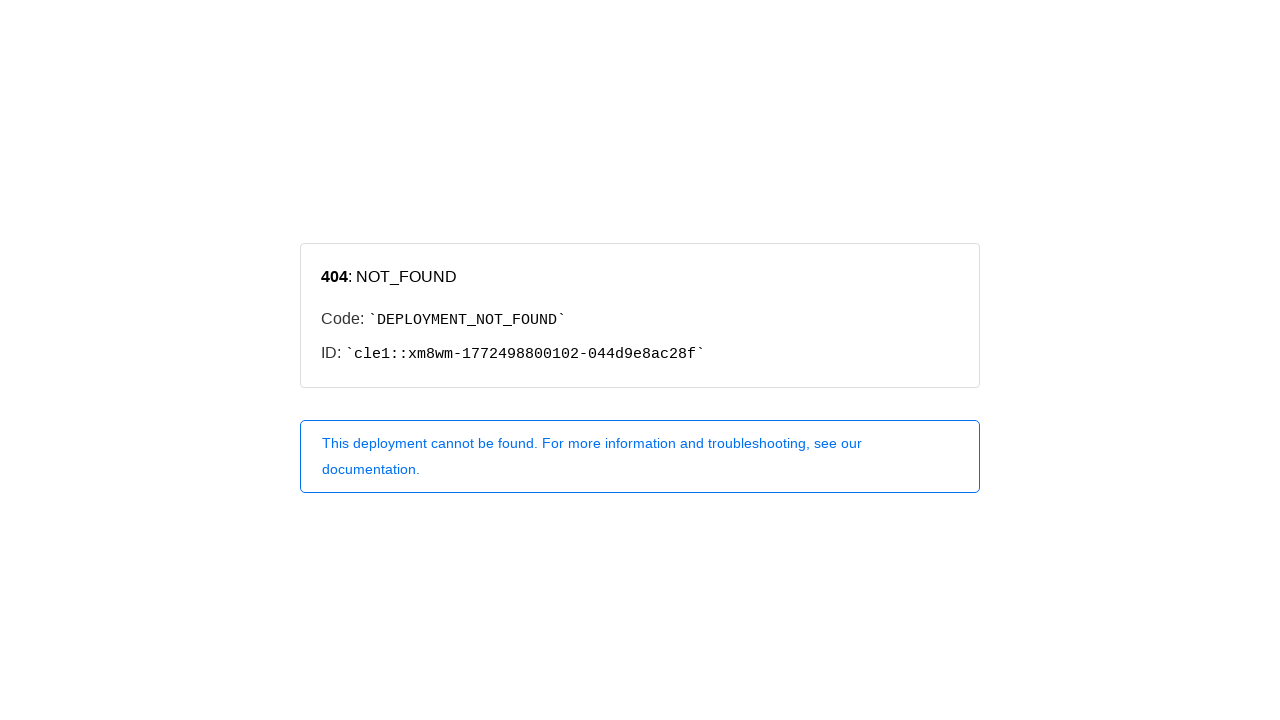

Sign-up page loaded and network idle reached, hydration check complete
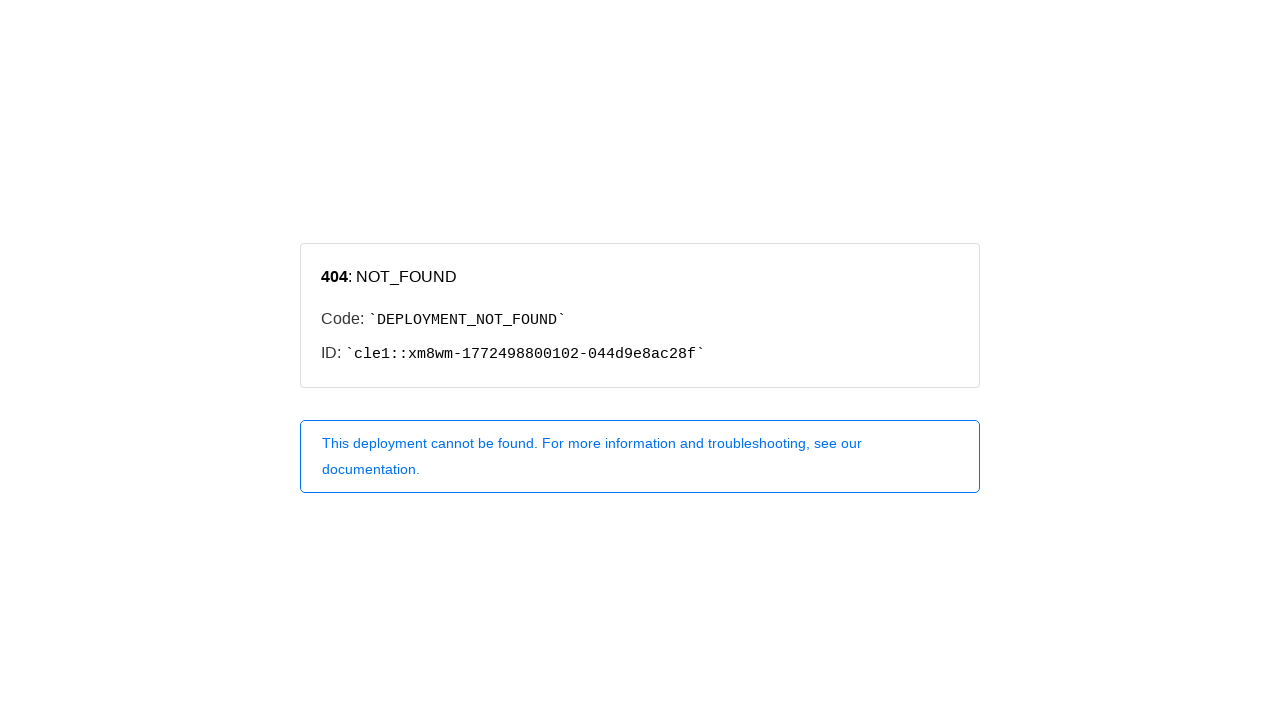

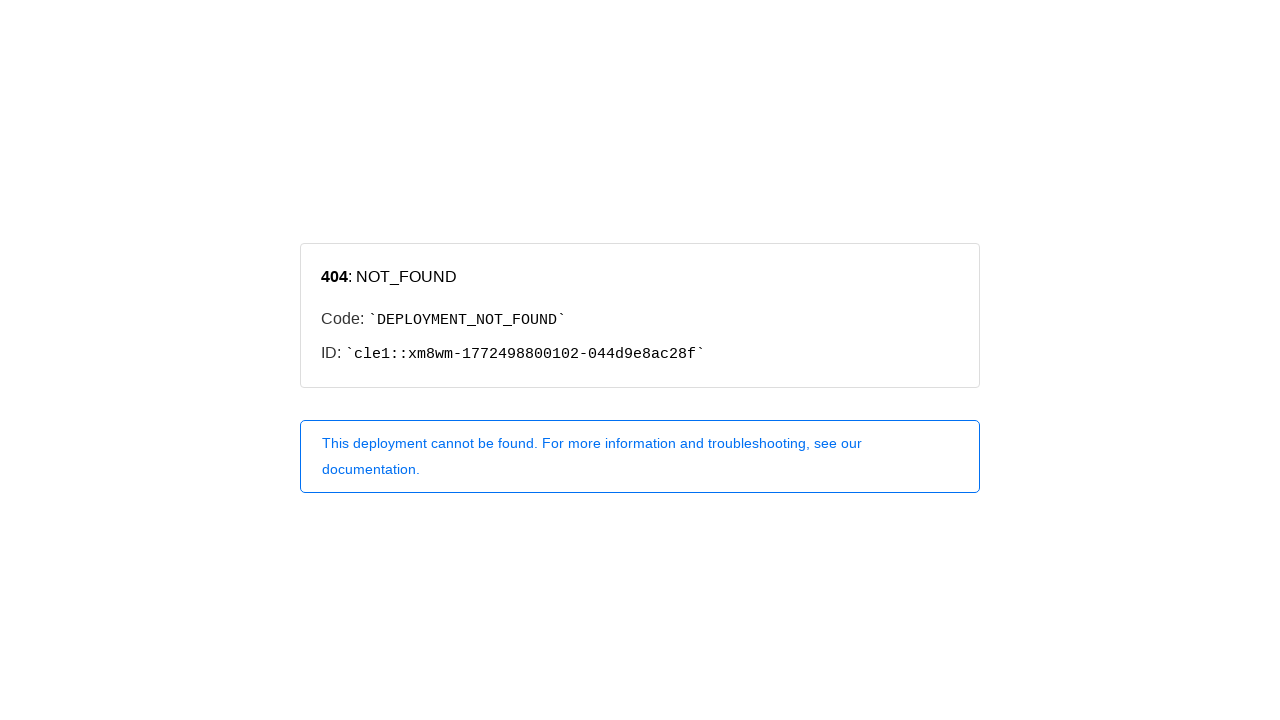